Tests checkbox functionality by verifying default states of two checkboxes, clicking to toggle their selection states, and confirming the state changes occurred correctly.

Starting URL: http://practice.cydeo.com/checkboxes

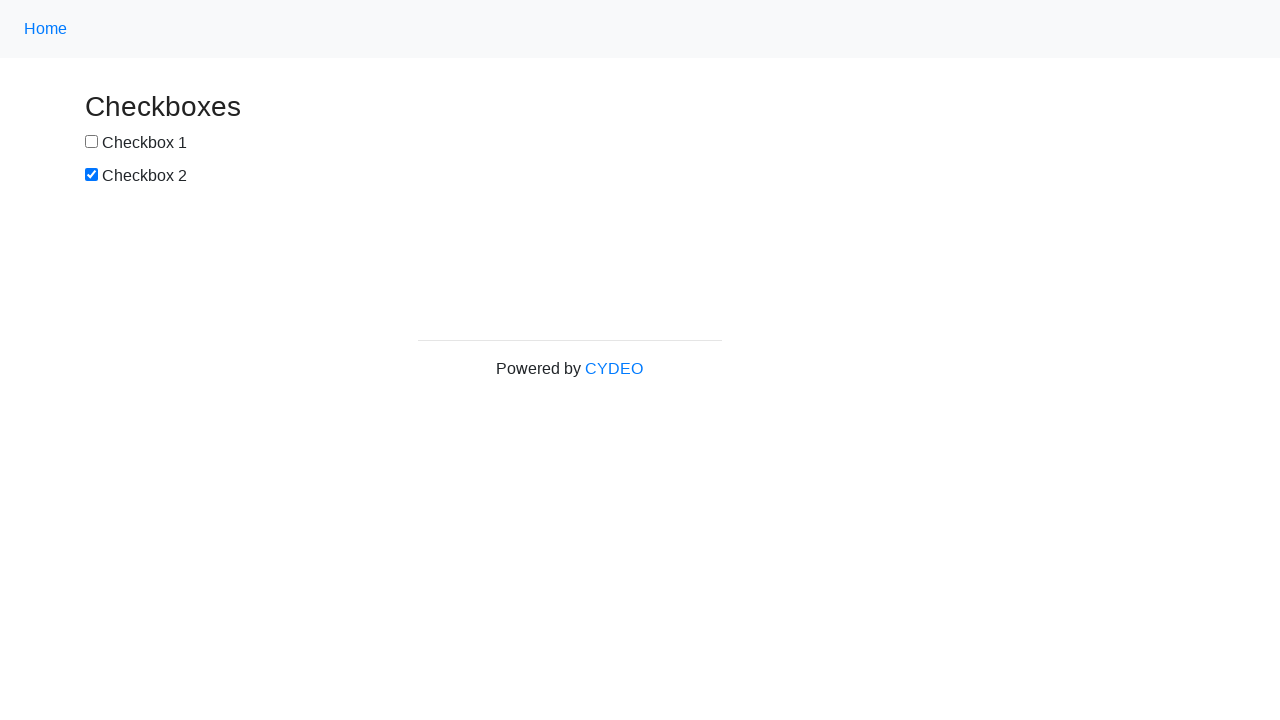

Located checkbox #1 element
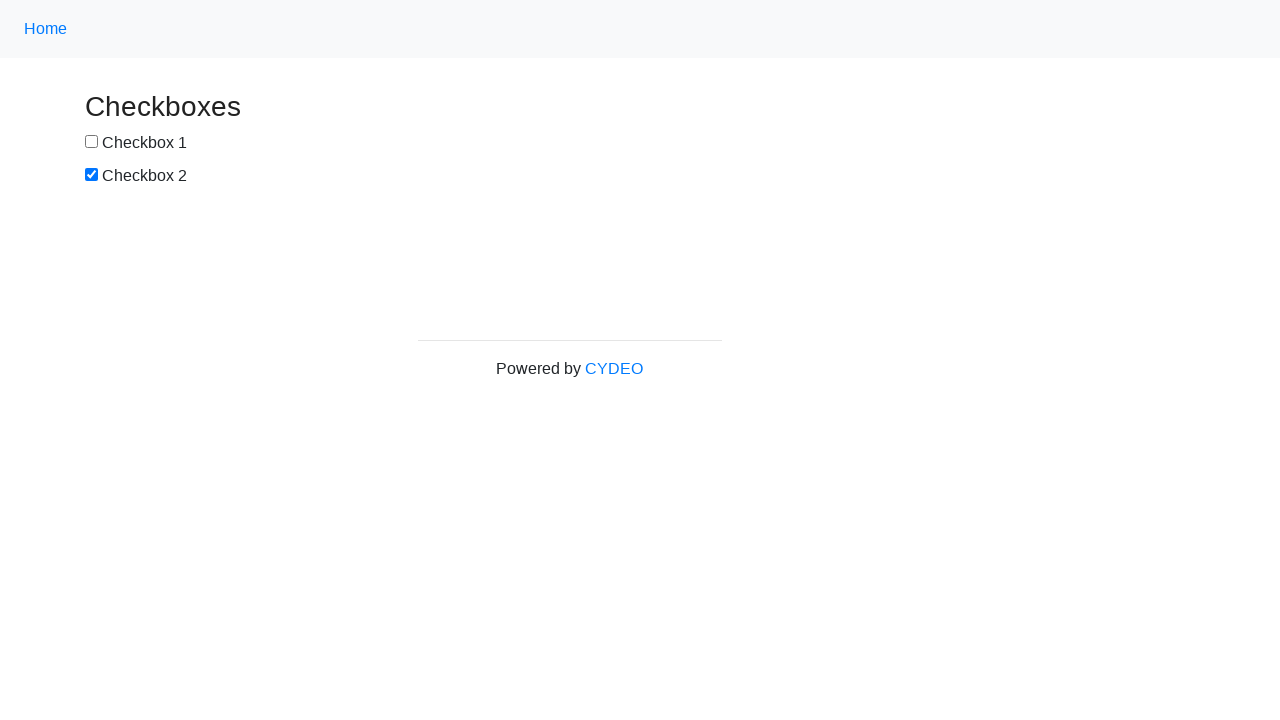

Verified checkbox #1 is not selected by default
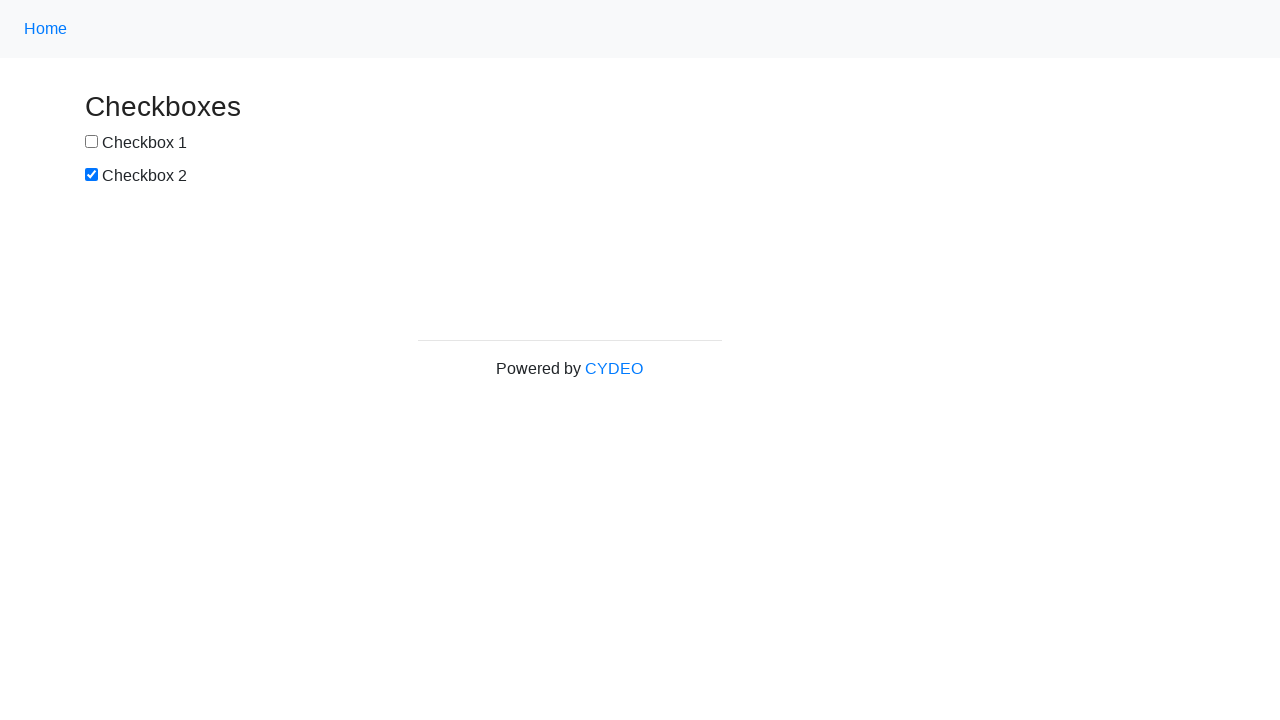

Located checkbox #2 element
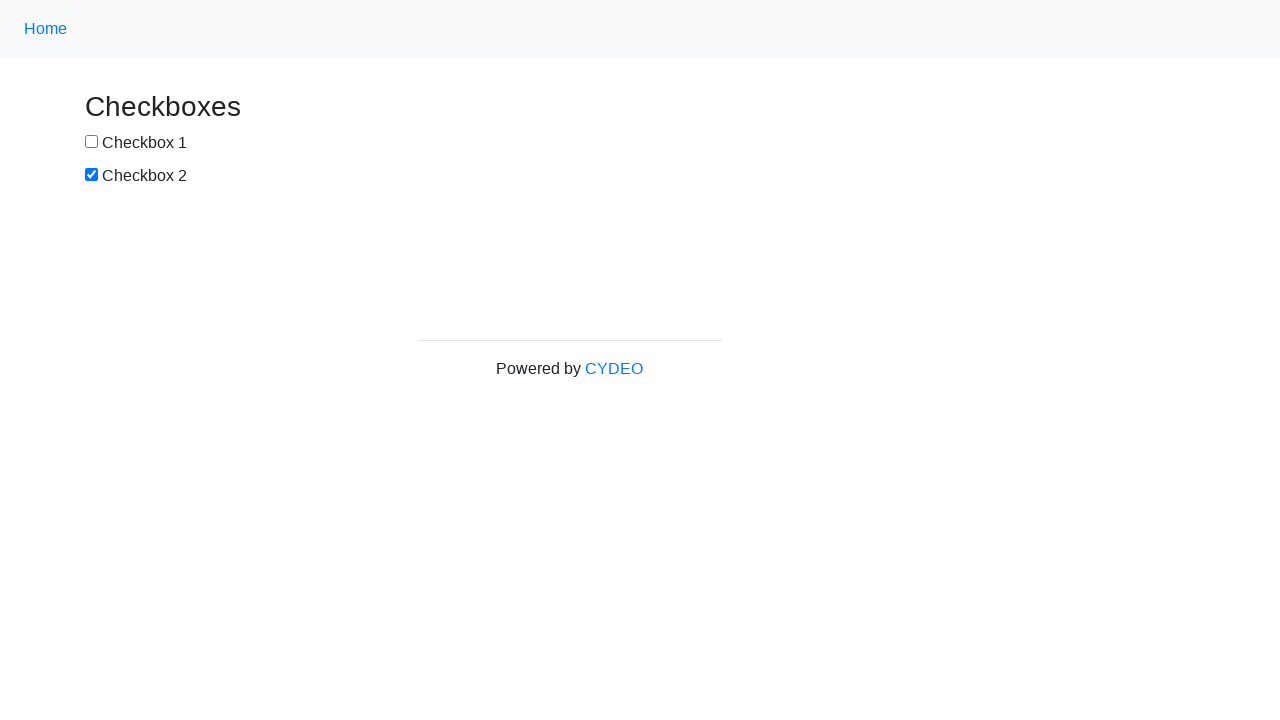

Verified checkbox #2 is selected by default
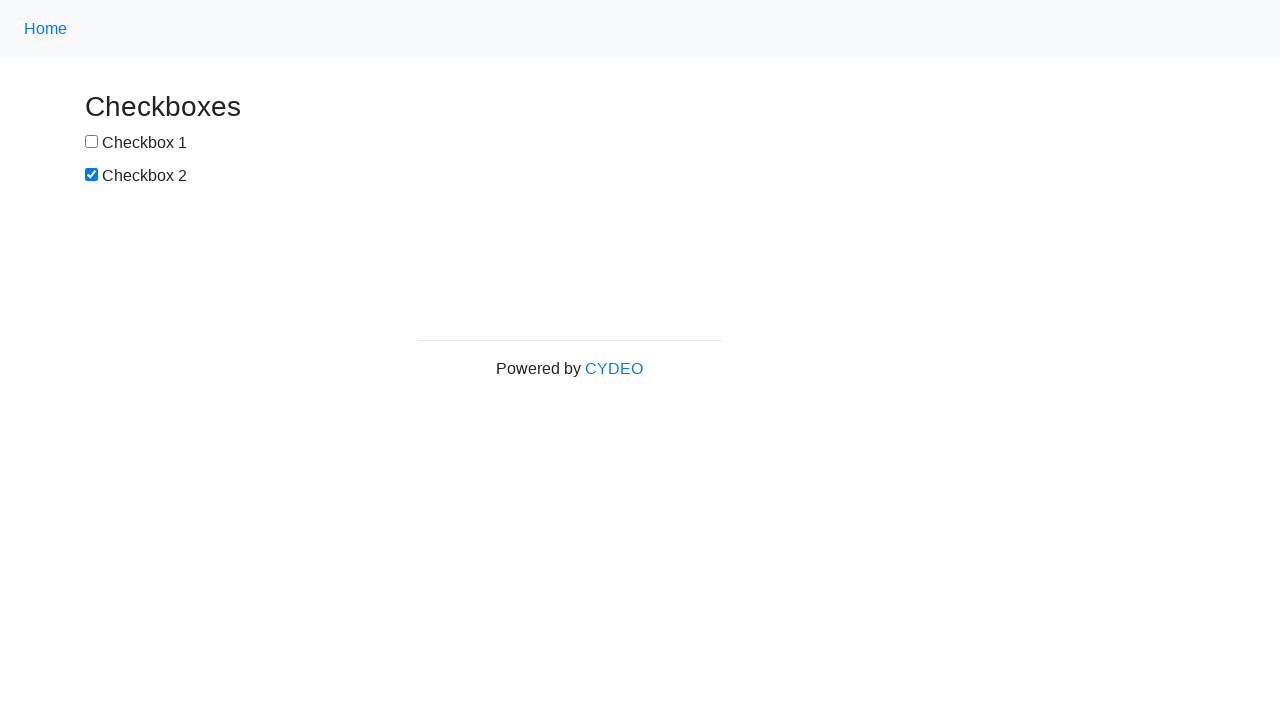

Clicked checkbox #1 to select it at (92, 142) on input#box1
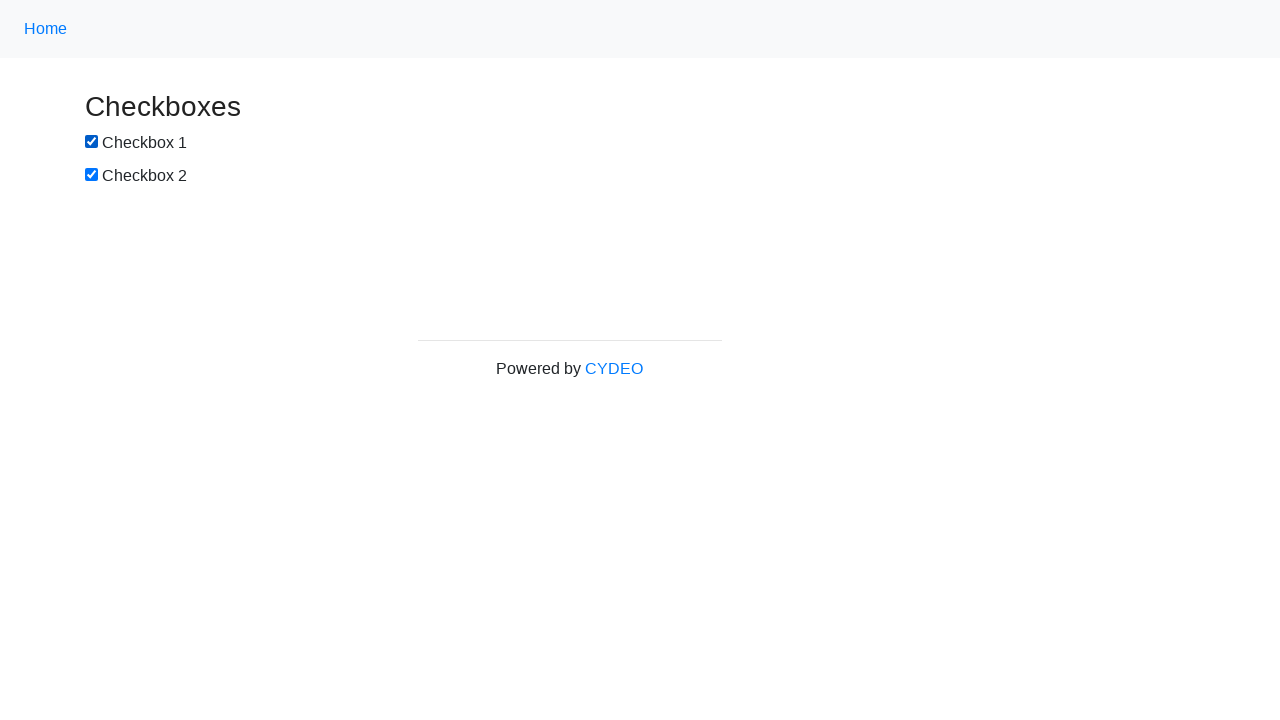

Clicked checkbox #2 to deselect it at (92, 175) on input#box2
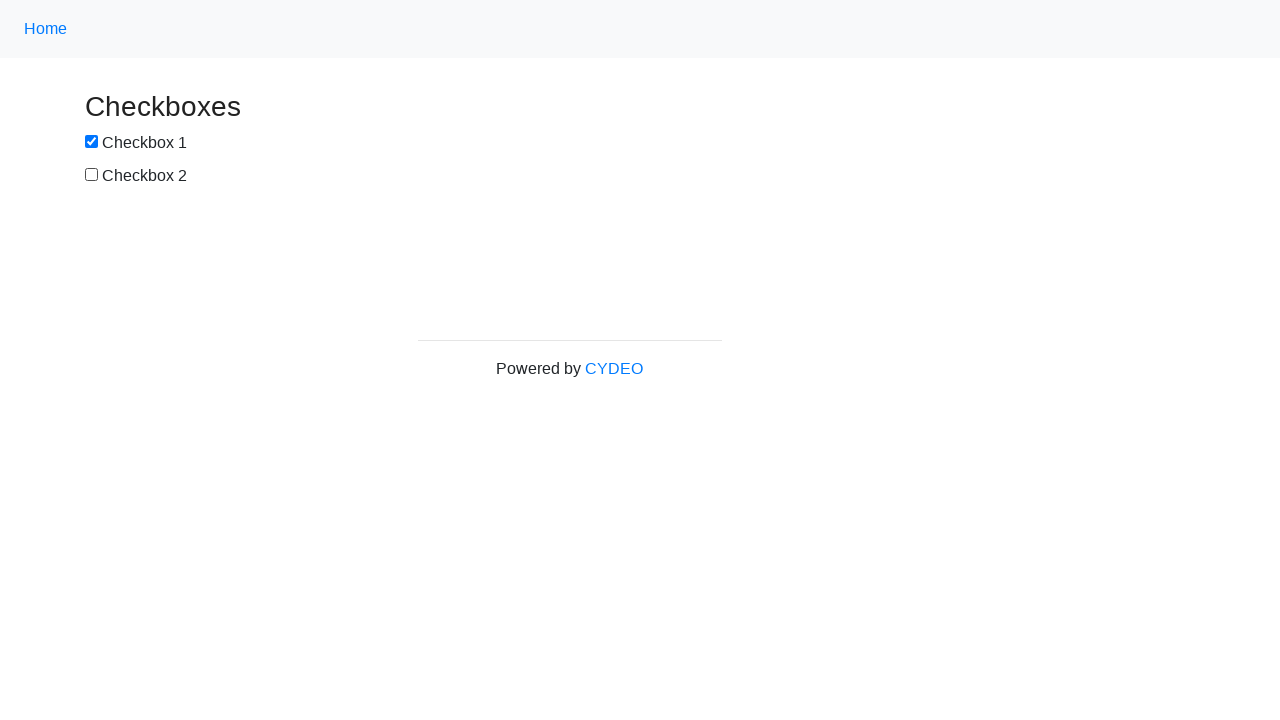

Verified checkbox #1 is now selected after clicking
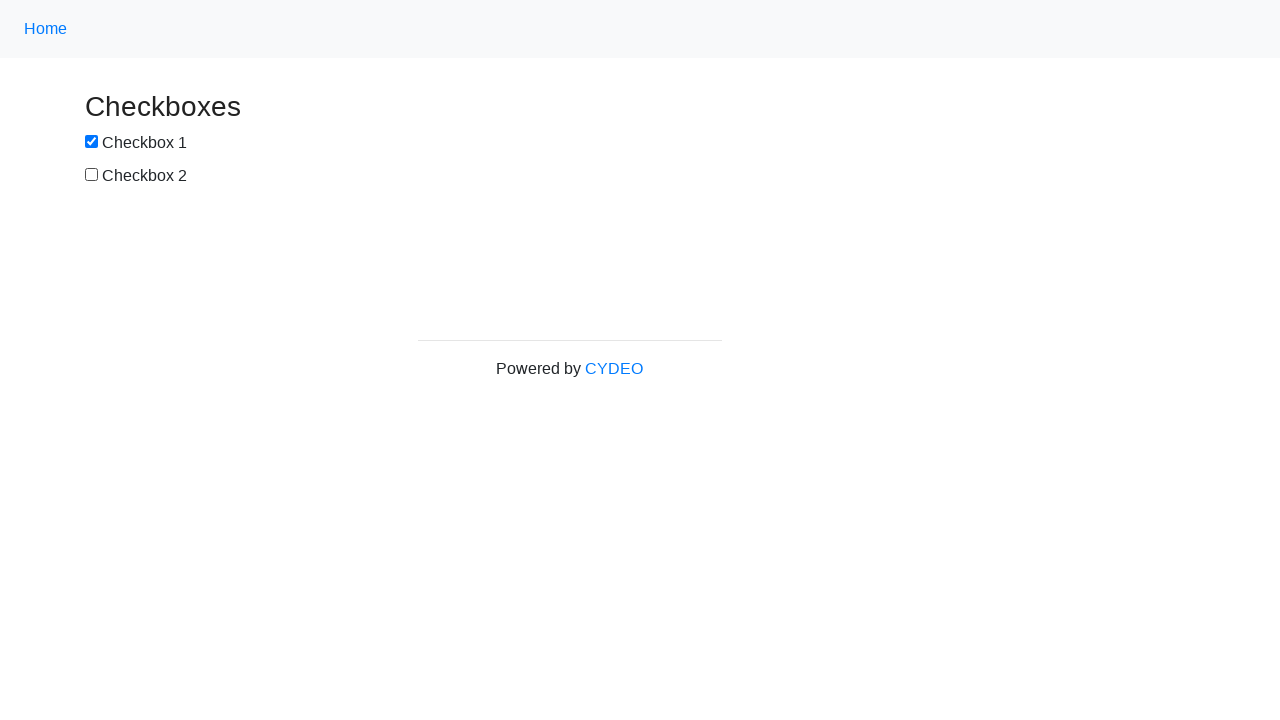

Verified checkbox #2 is now deselected after clicking
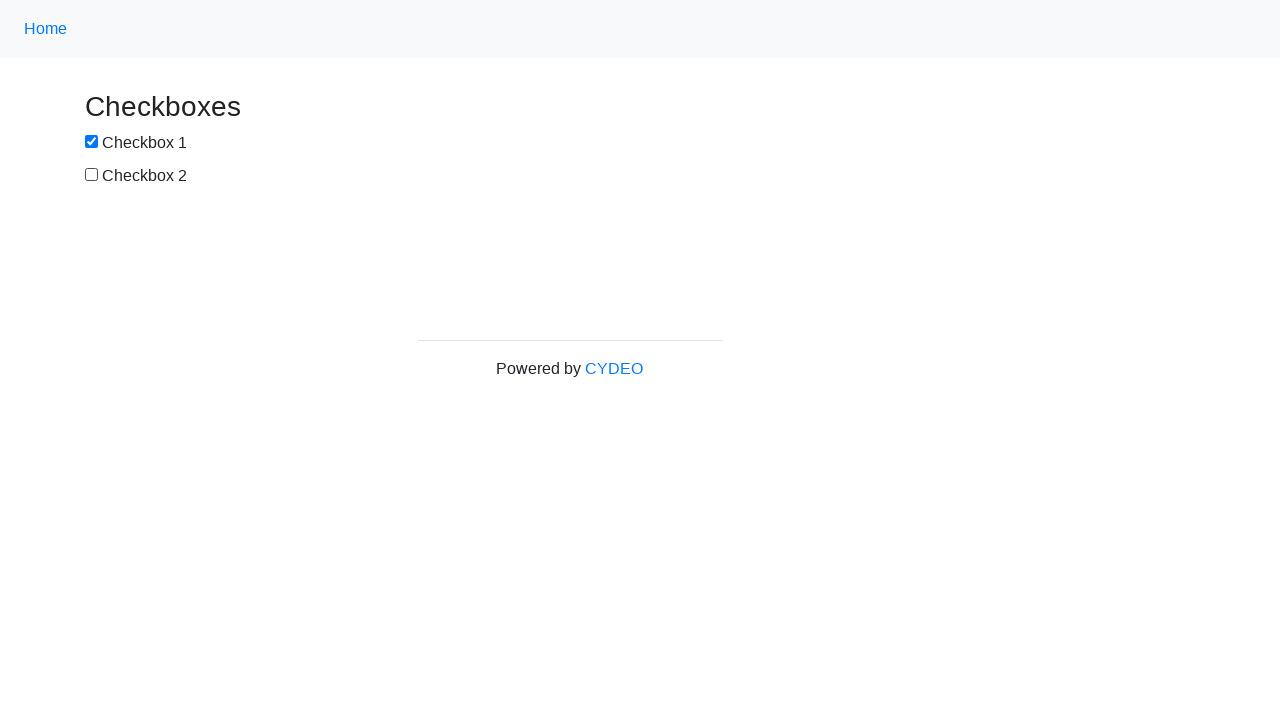

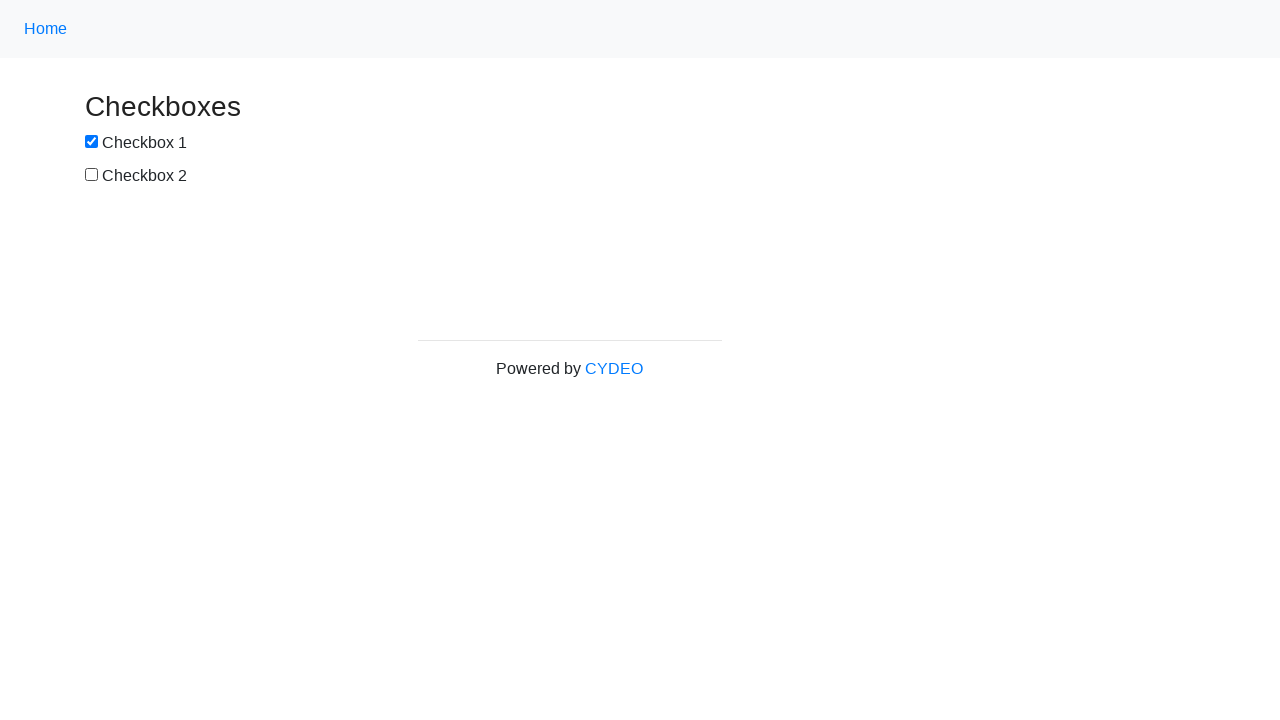